Tests the enter a number page by inputting a number and submitting the form to verify the result or error message

Starting URL: https://kristinek.github.io/site/tasks/enter_a_number

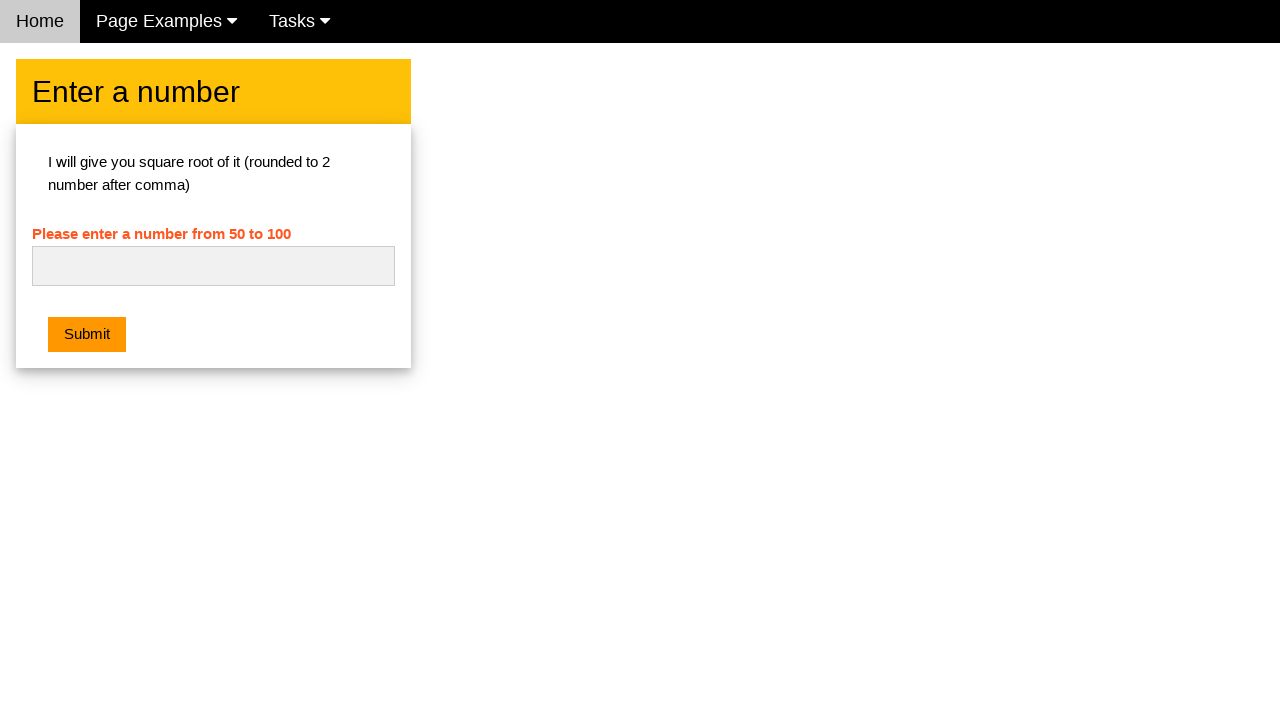

Cleared the number input field on #numb
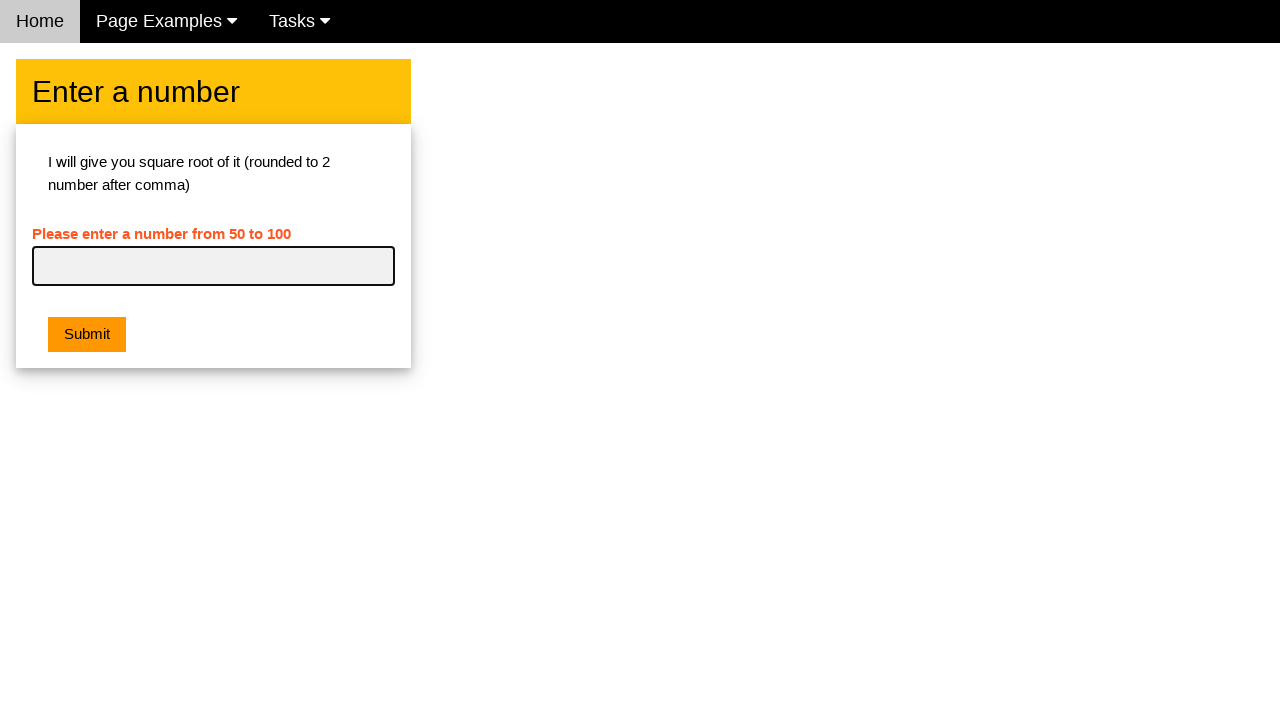

Entered number '64' into the input field on #numb
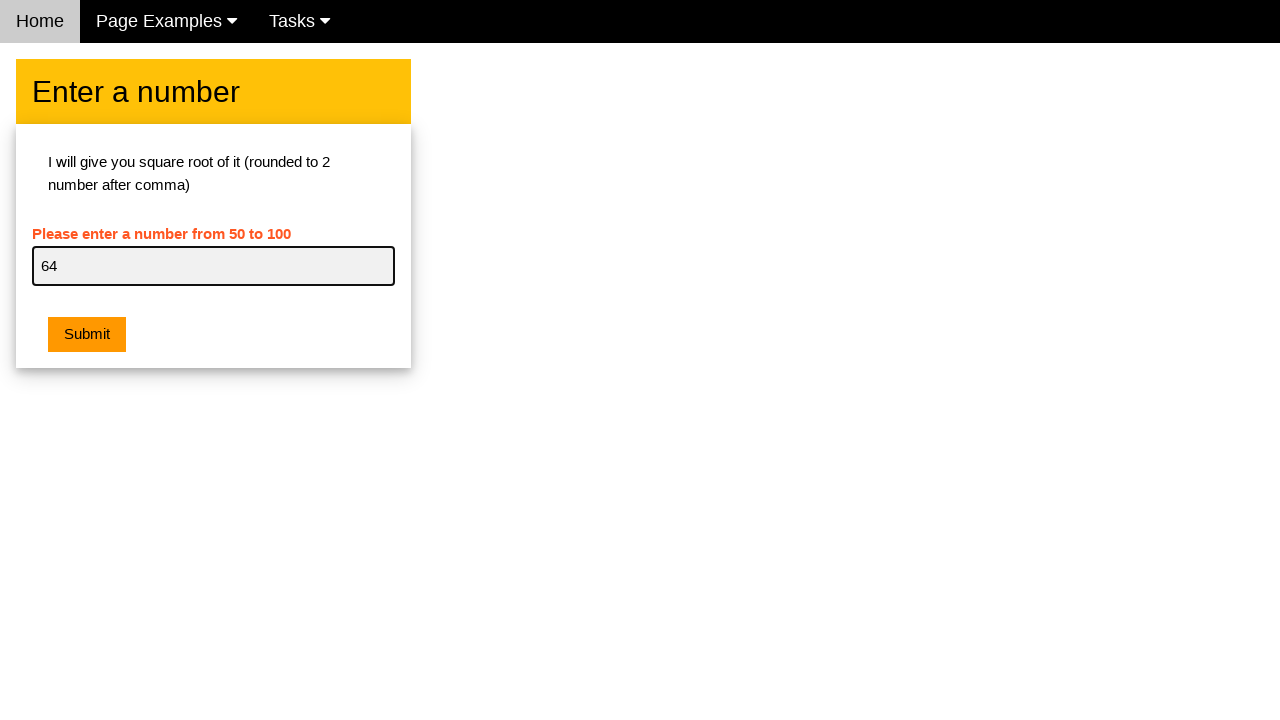

Clicked the Submit button at (87, 335) on body > div.w3-row > div > div > div.w3-container.w3-card-4 > button
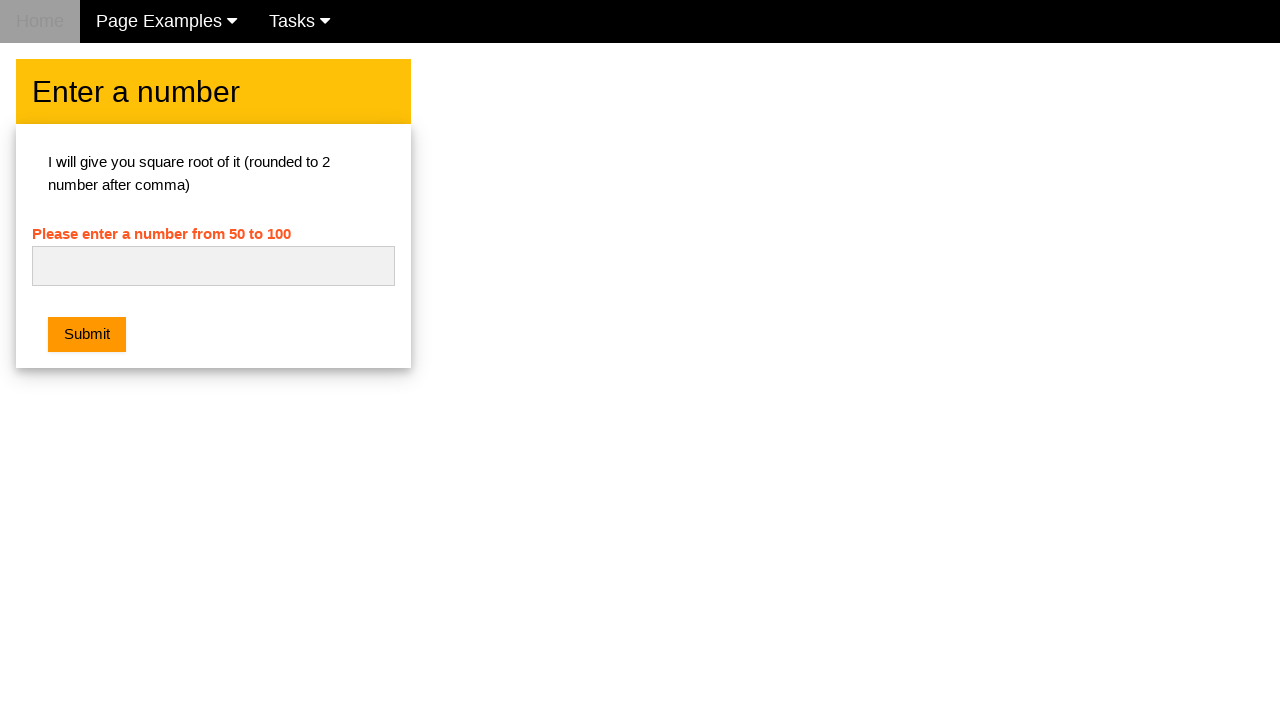

Set up dialog handler to accept any alerts
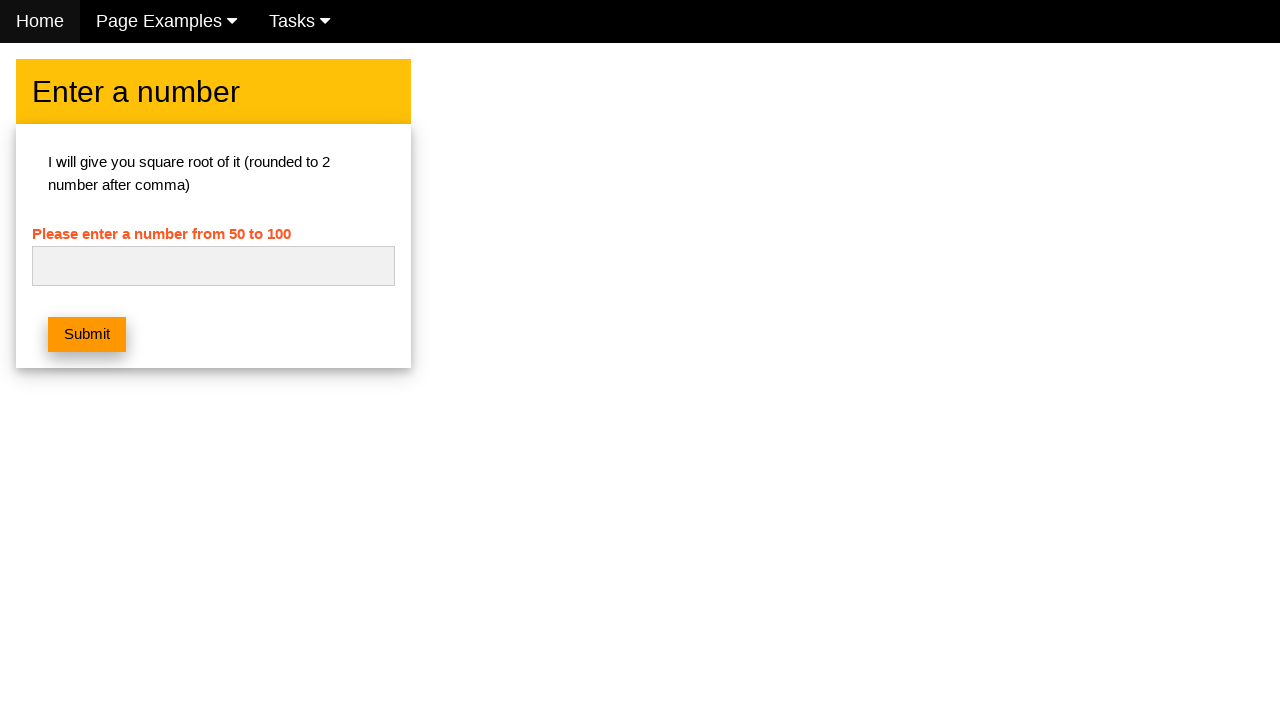

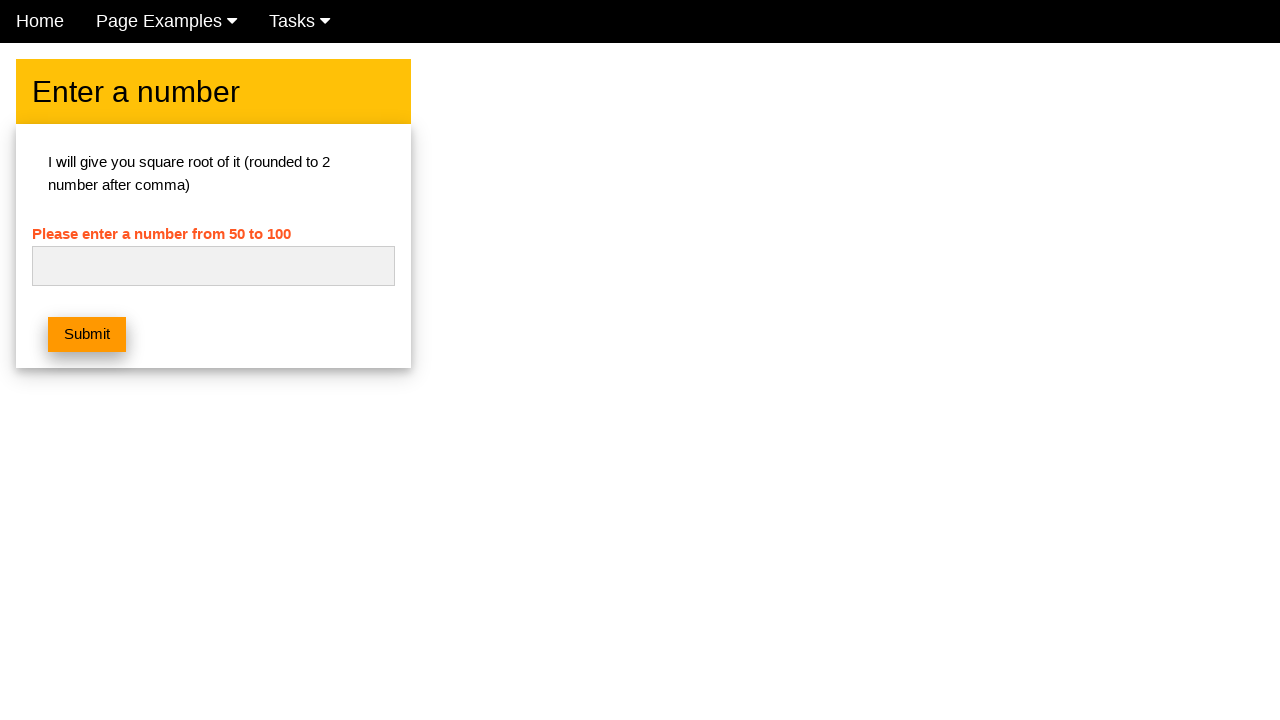